Tests an e-commerce shopping flow by adding specific vegetable items (Cucumber, Cauliflower, Carrot) to cart, proceeding to checkout, applying a promo code, and placing an order.

Starting URL: https://rahulshettyacademy.com/seleniumPractise/

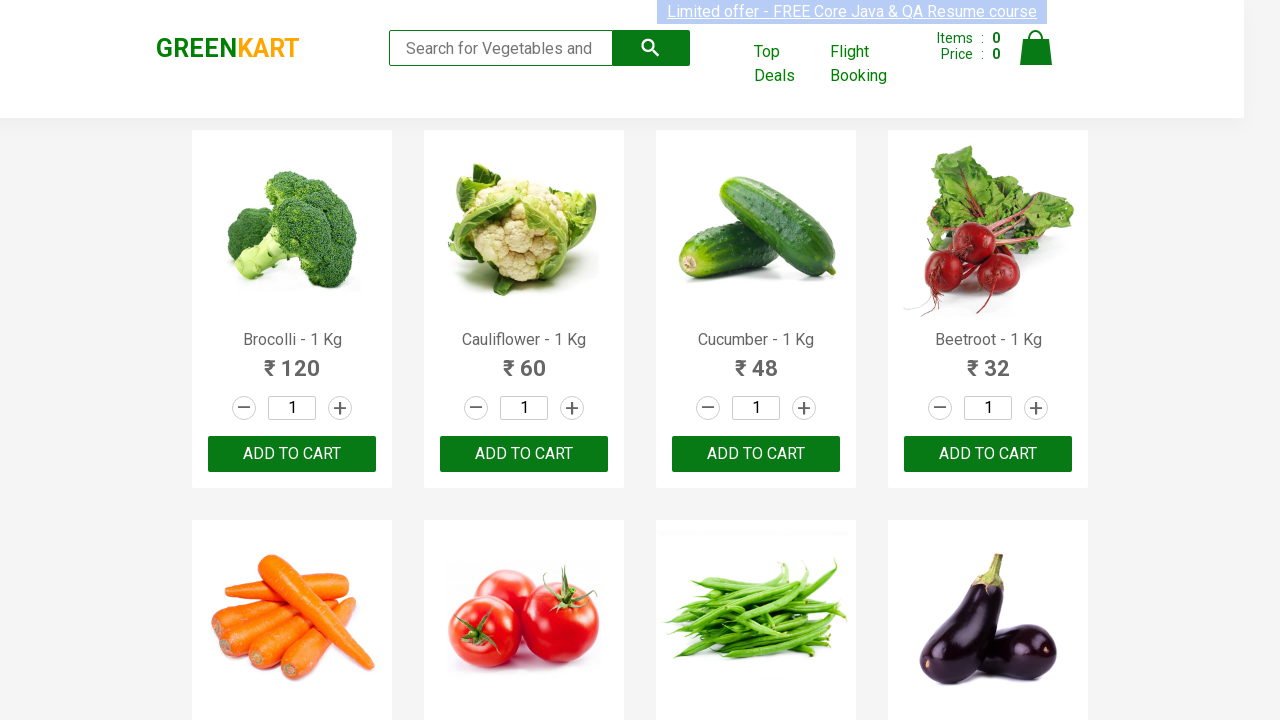

Waited for product list to load
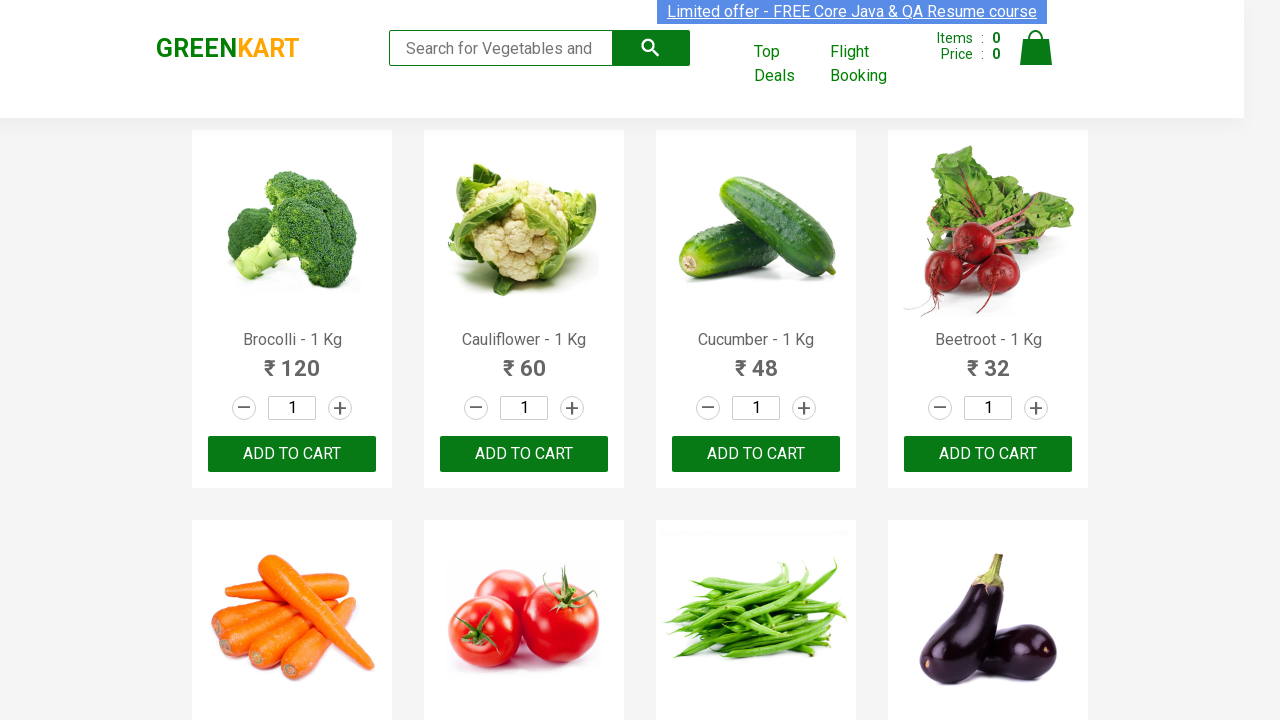

Retrieved all product name elements
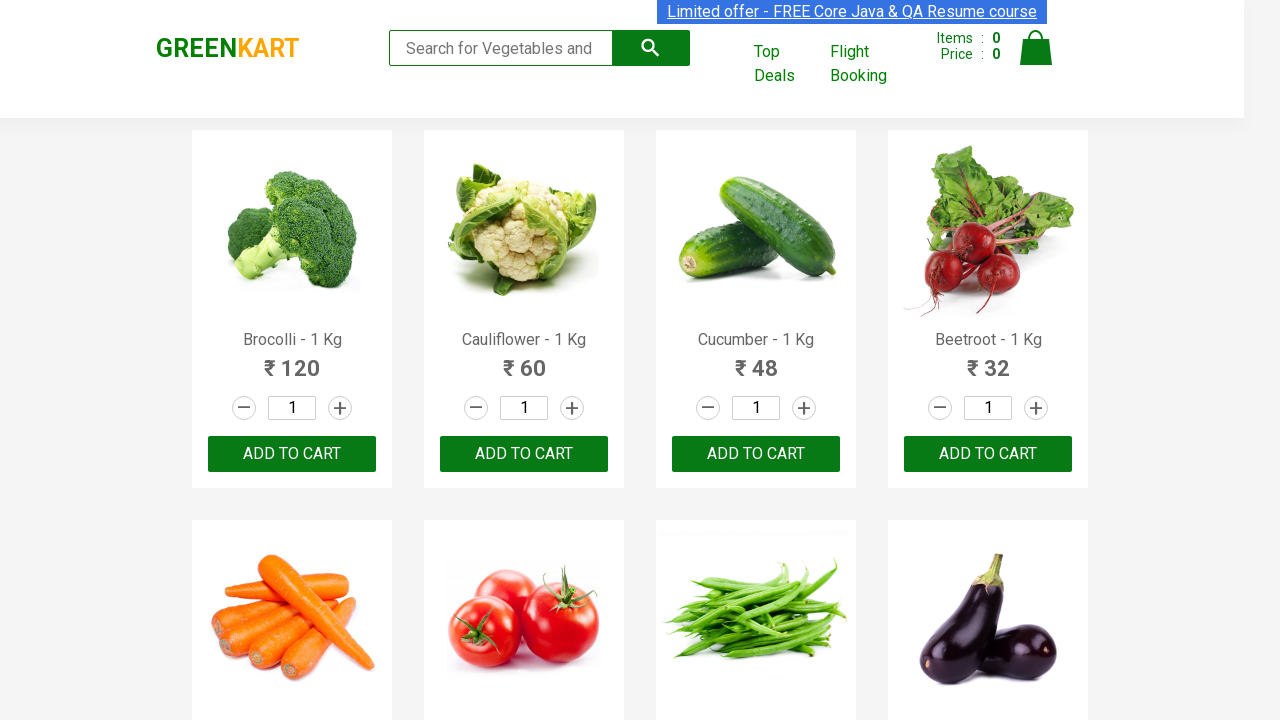

Retrieved all add to cart buttons
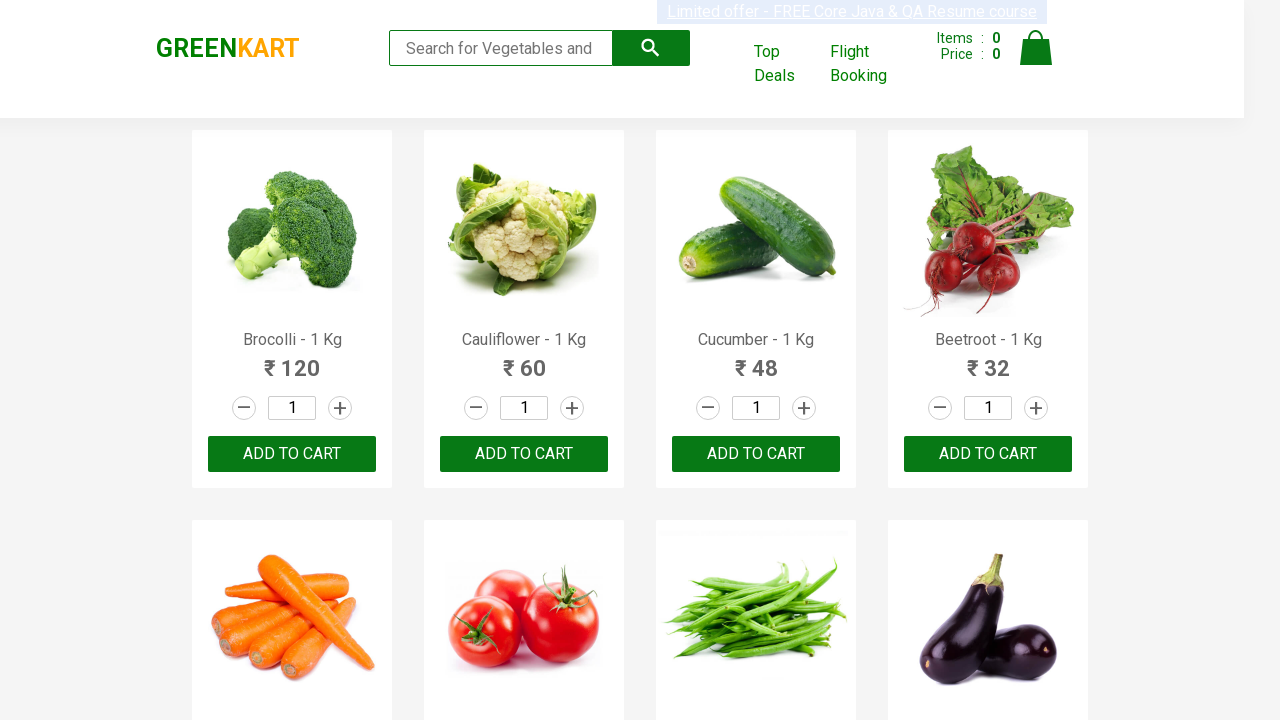

Added Cauliflower to cart
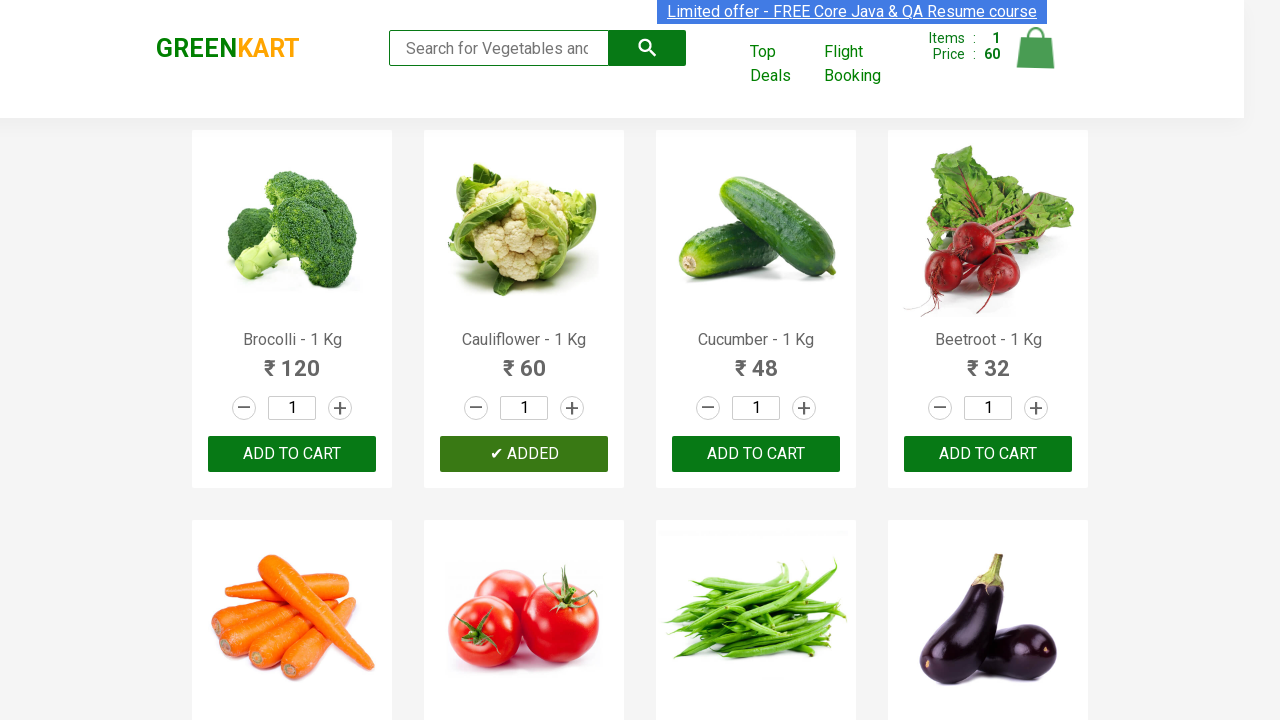

Added Cucumber to cart
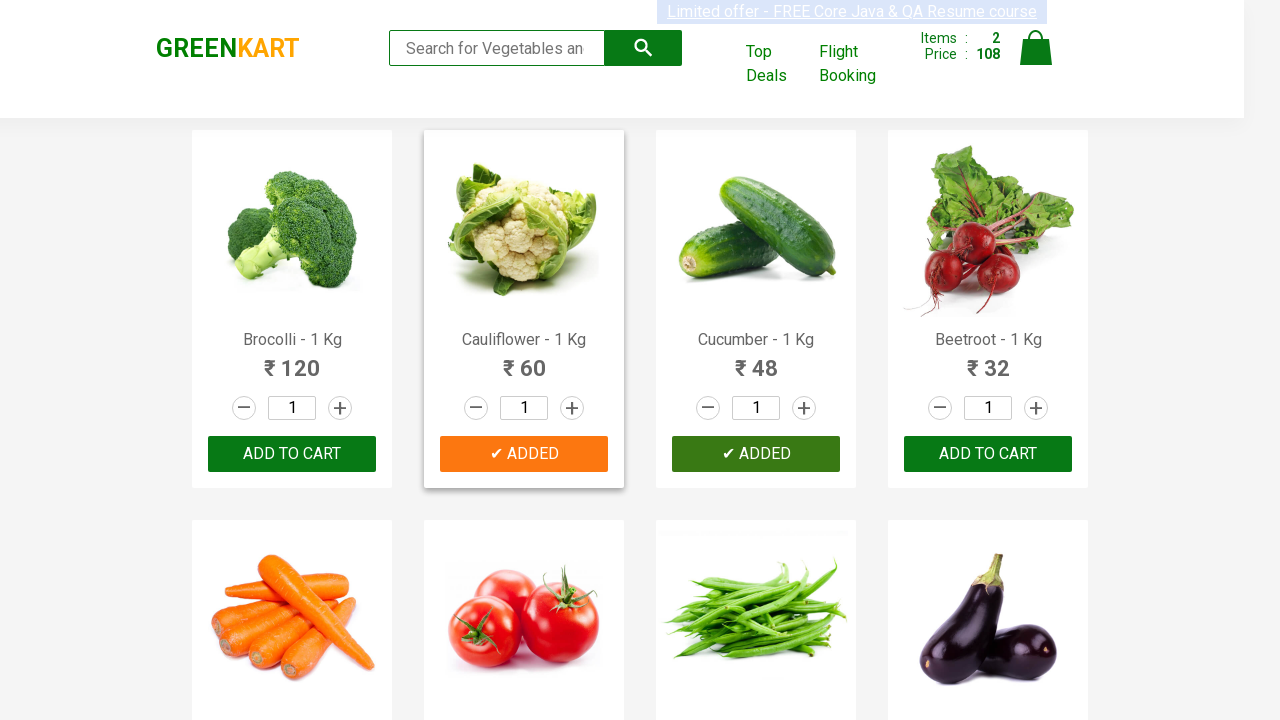

Added Carrot to cart
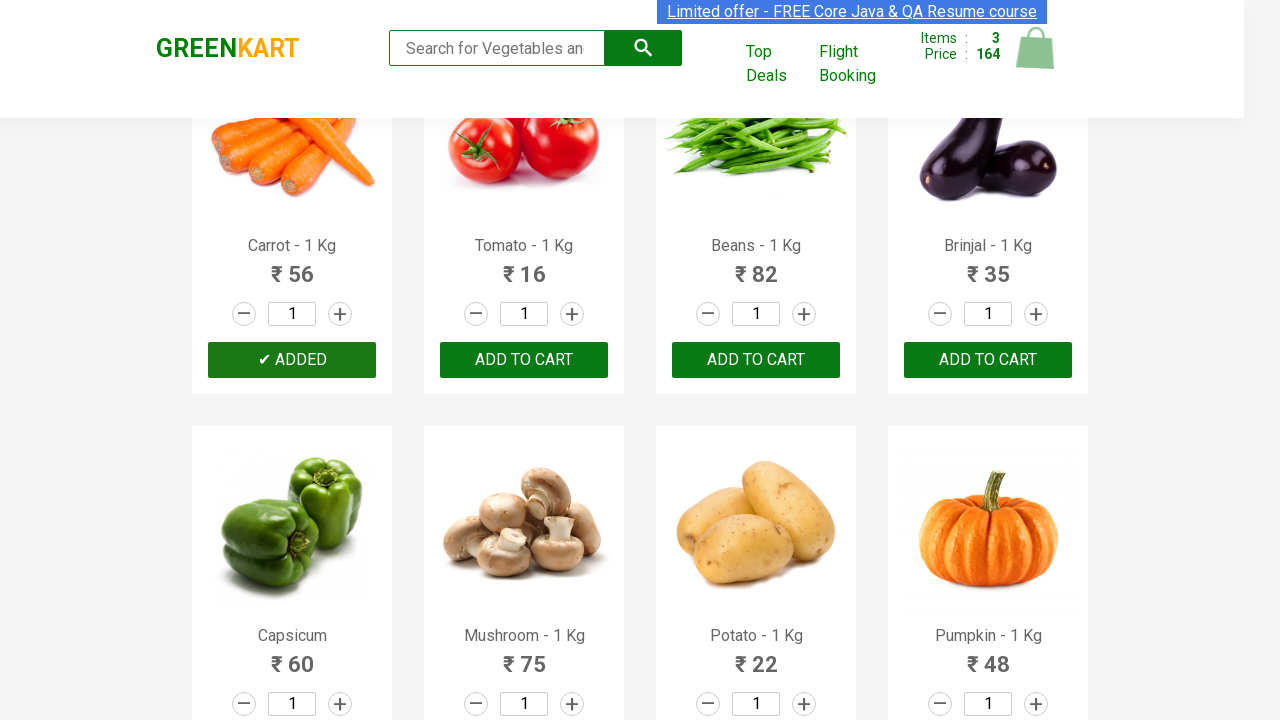

Clicked cart icon to view cart at (1036, 48) on a.cart-icon img
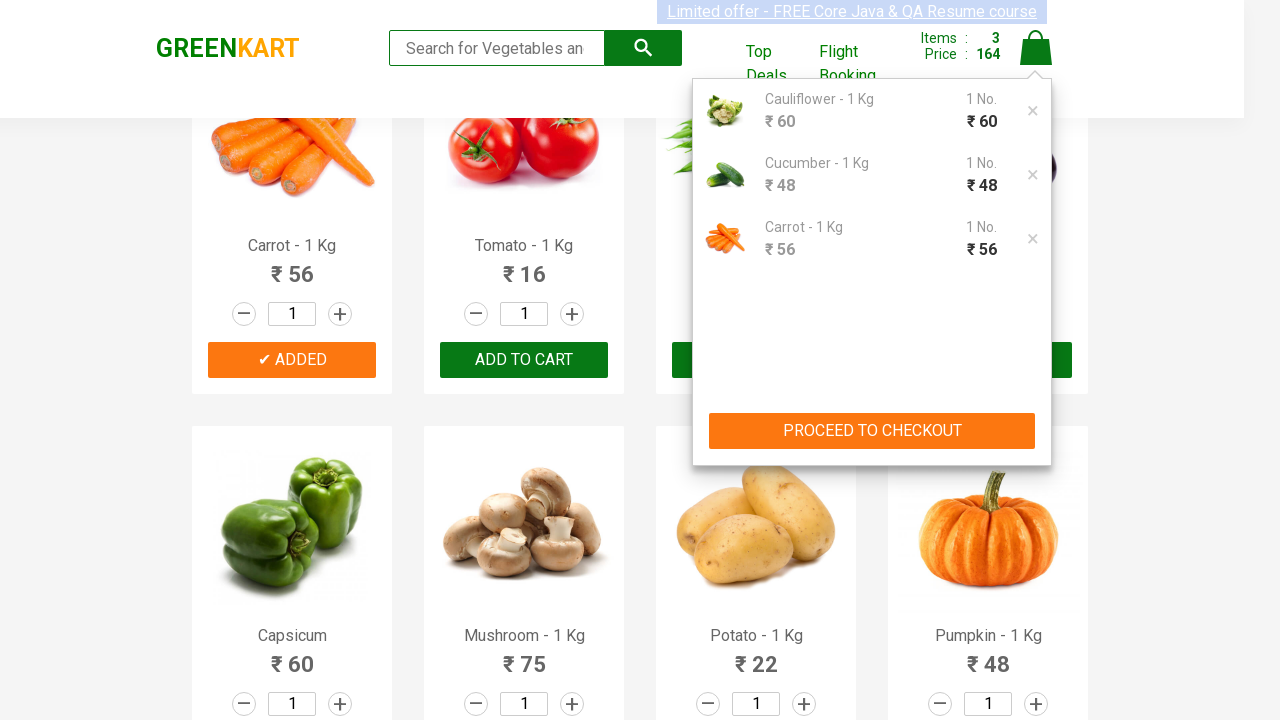

Clicked proceed to checkout button at (872, 431) on div.action-block button
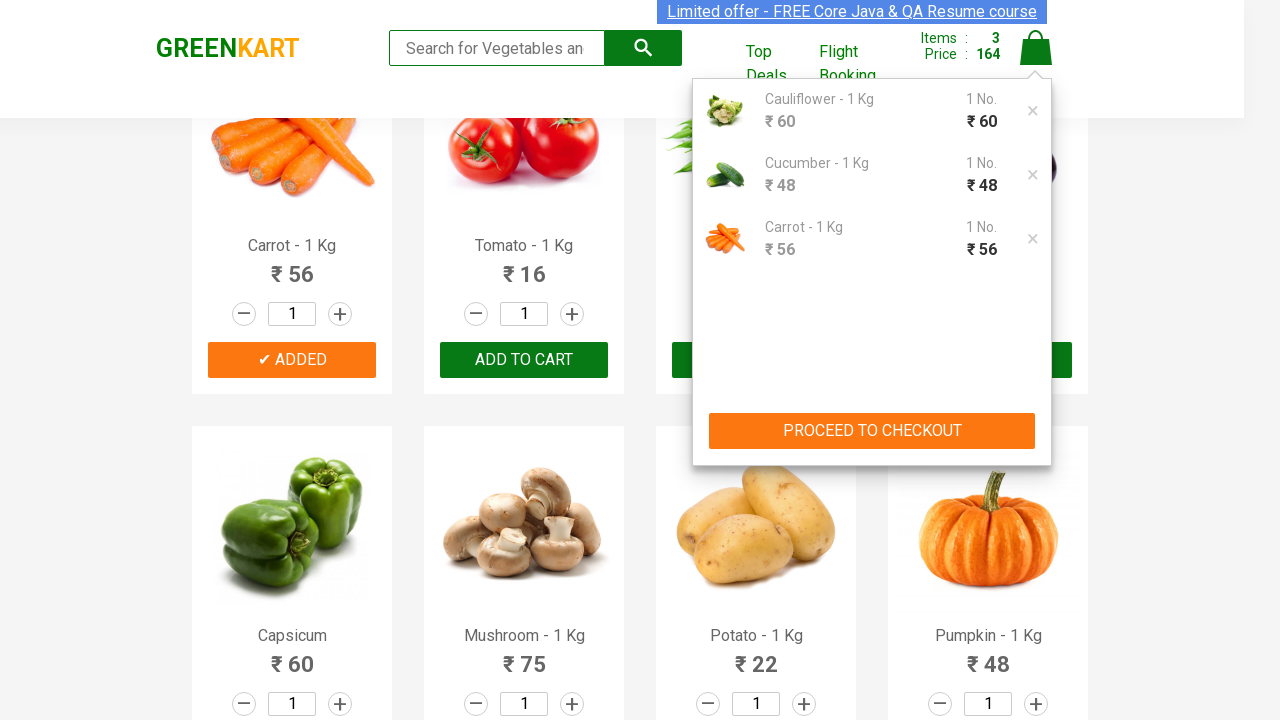

Waited for promo code input field to load
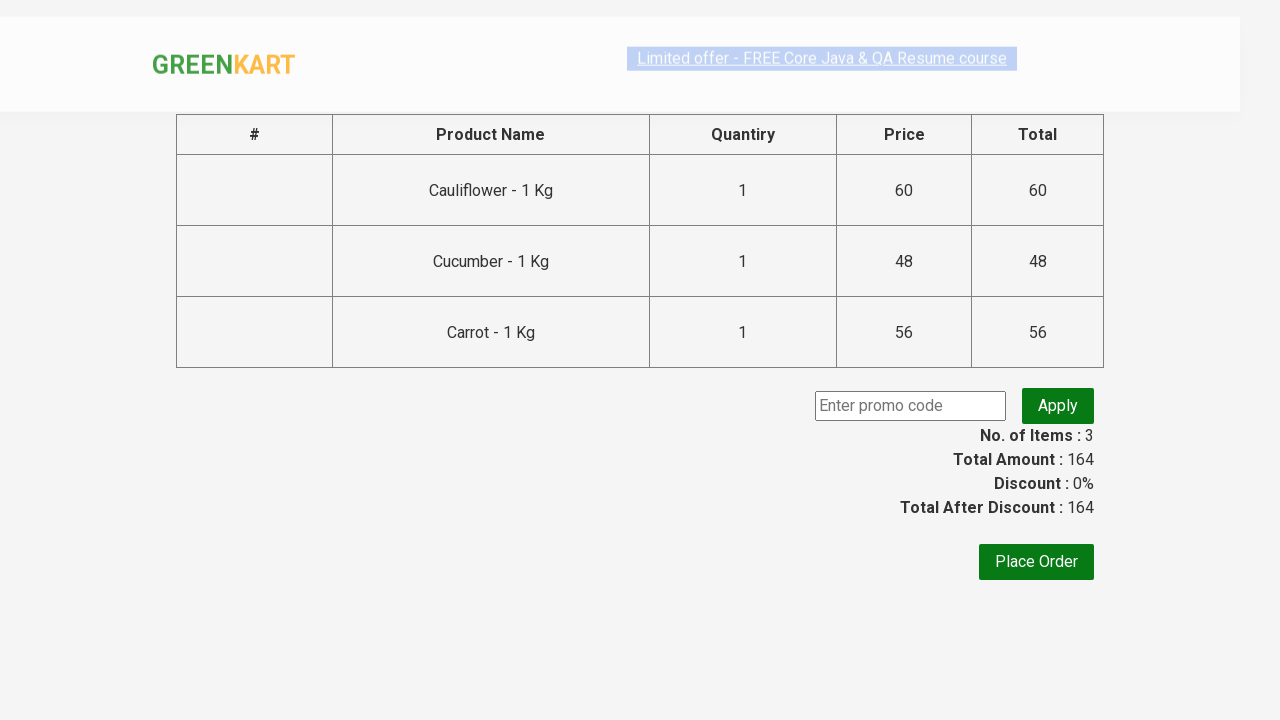

Entered promo code 'rahulshettyacademy' on input.promoCode
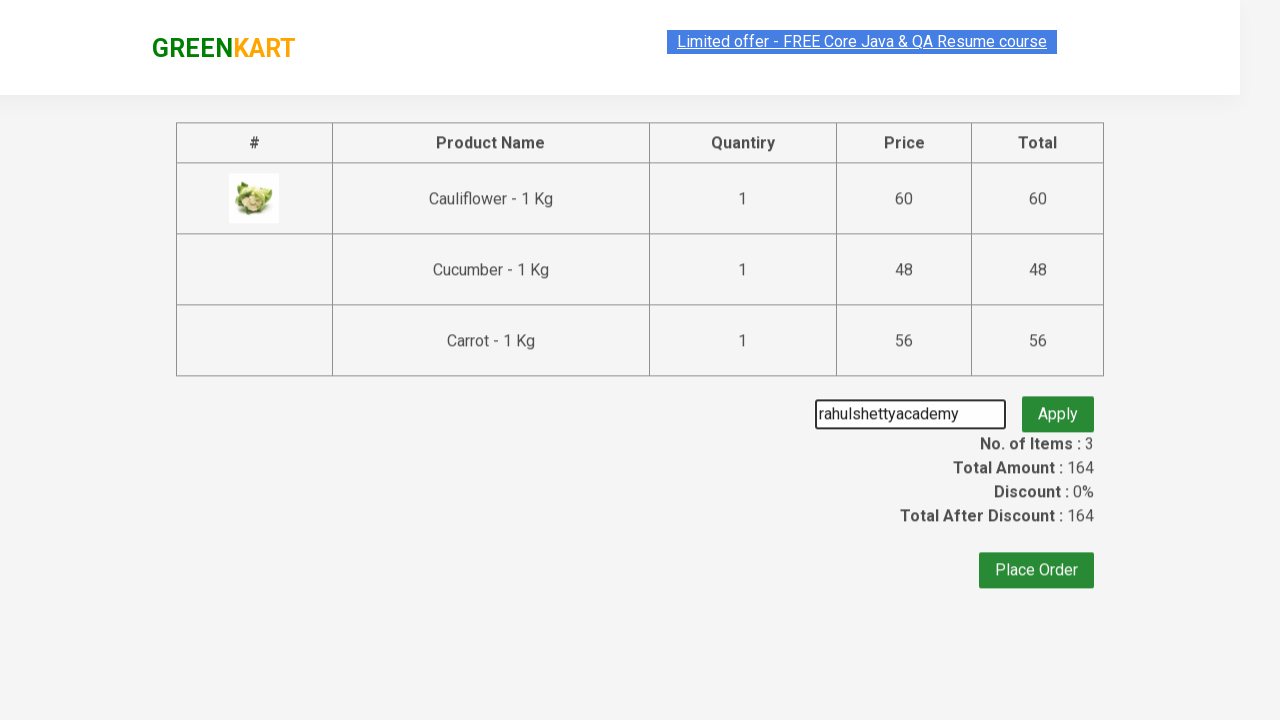

Clicked apply promo button at (1058, 406) on button.promoBtn
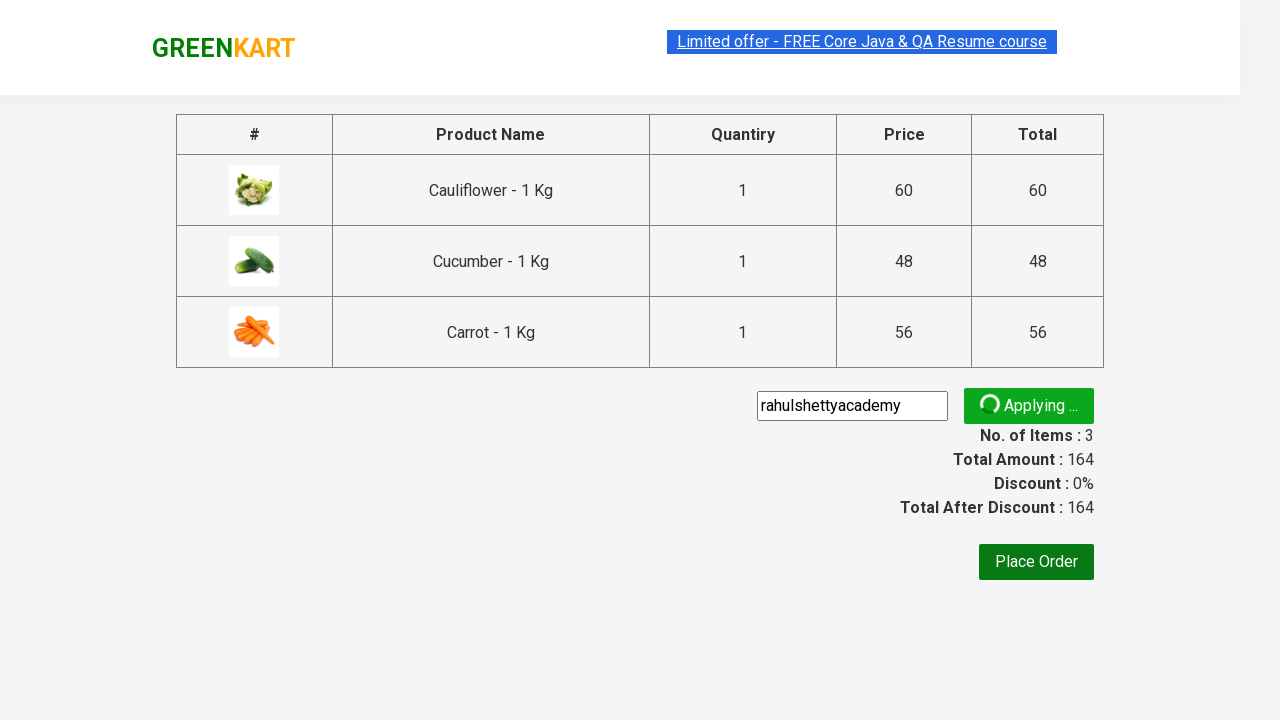

Promo code applied successfully
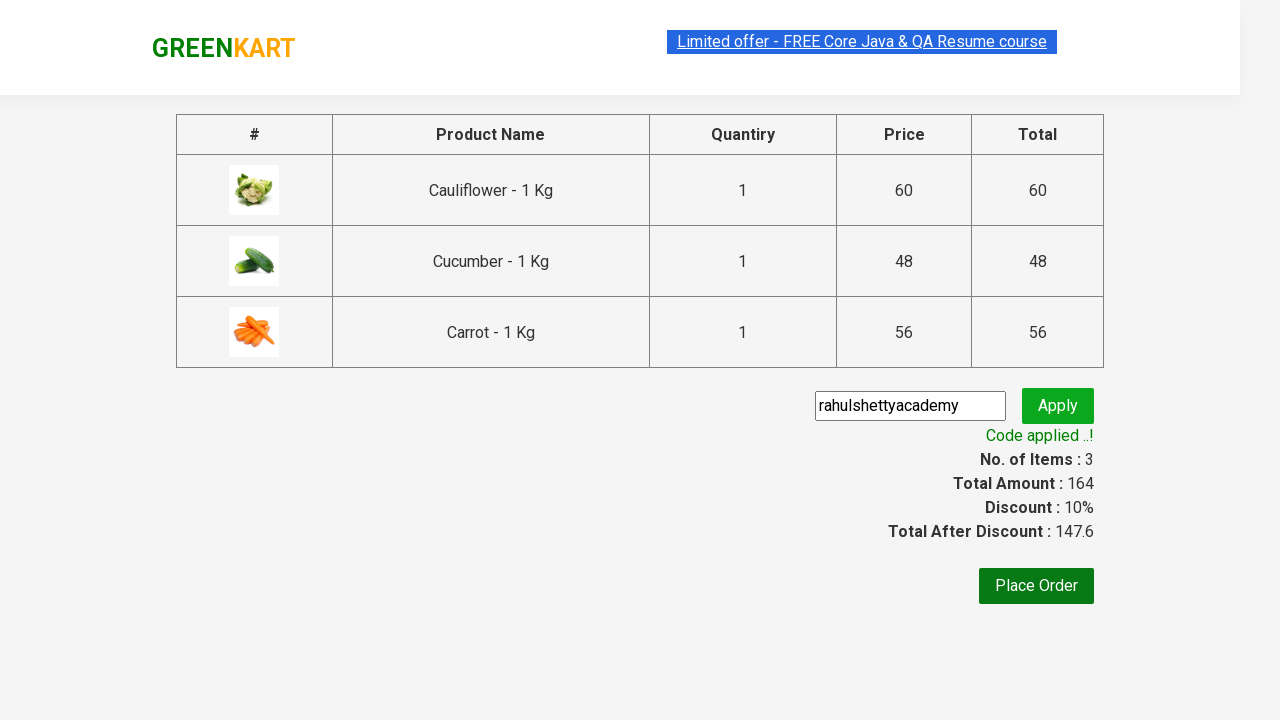

Clicked Place Order button to complete purchase at (1036, 586) on button:has-text('Place Order')
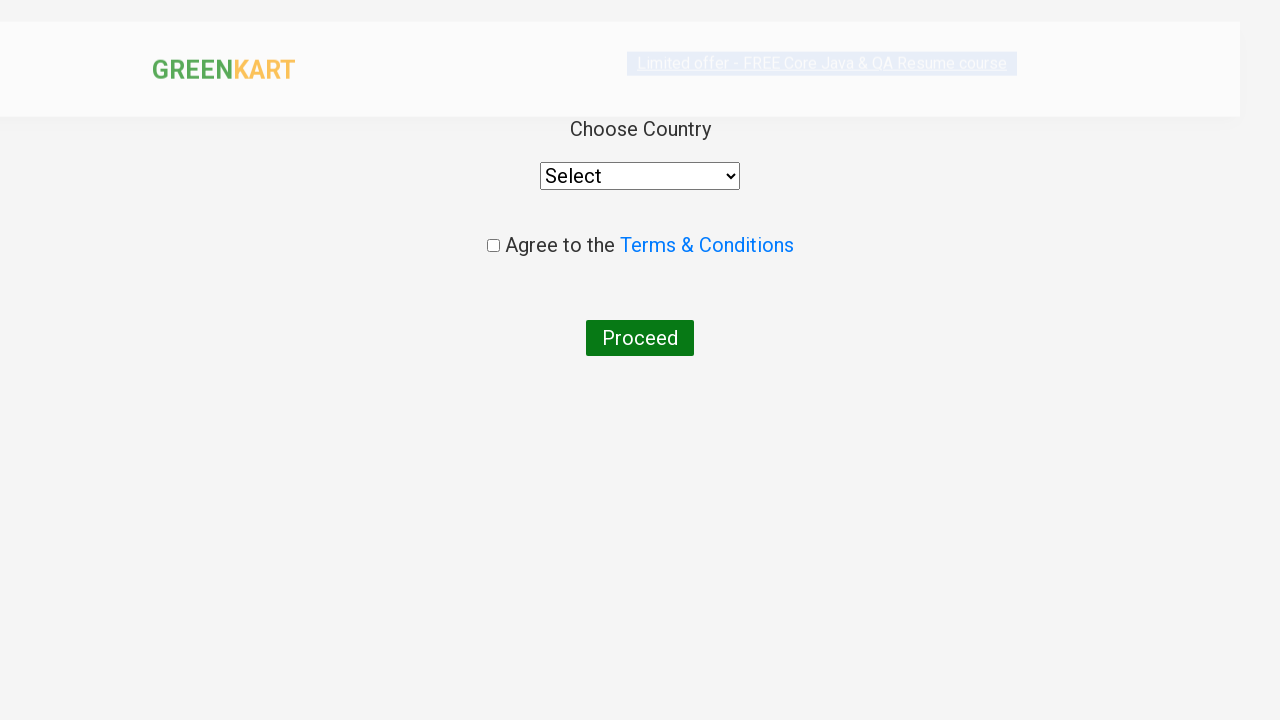

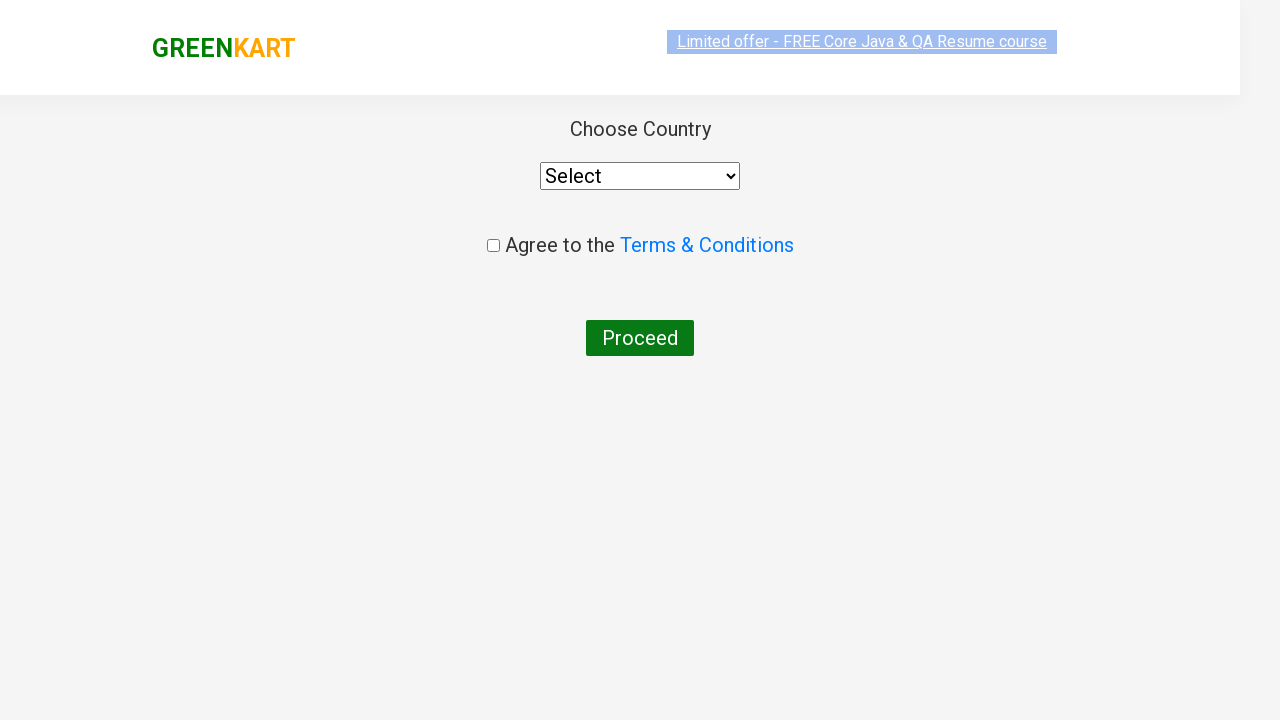